Navigates to the RPA Challenge OCR website and verifies that the sandbox table with rows and columns is loaded and accessible.

Starting URL: https://rpachallengeocr.azurewebsites.net/

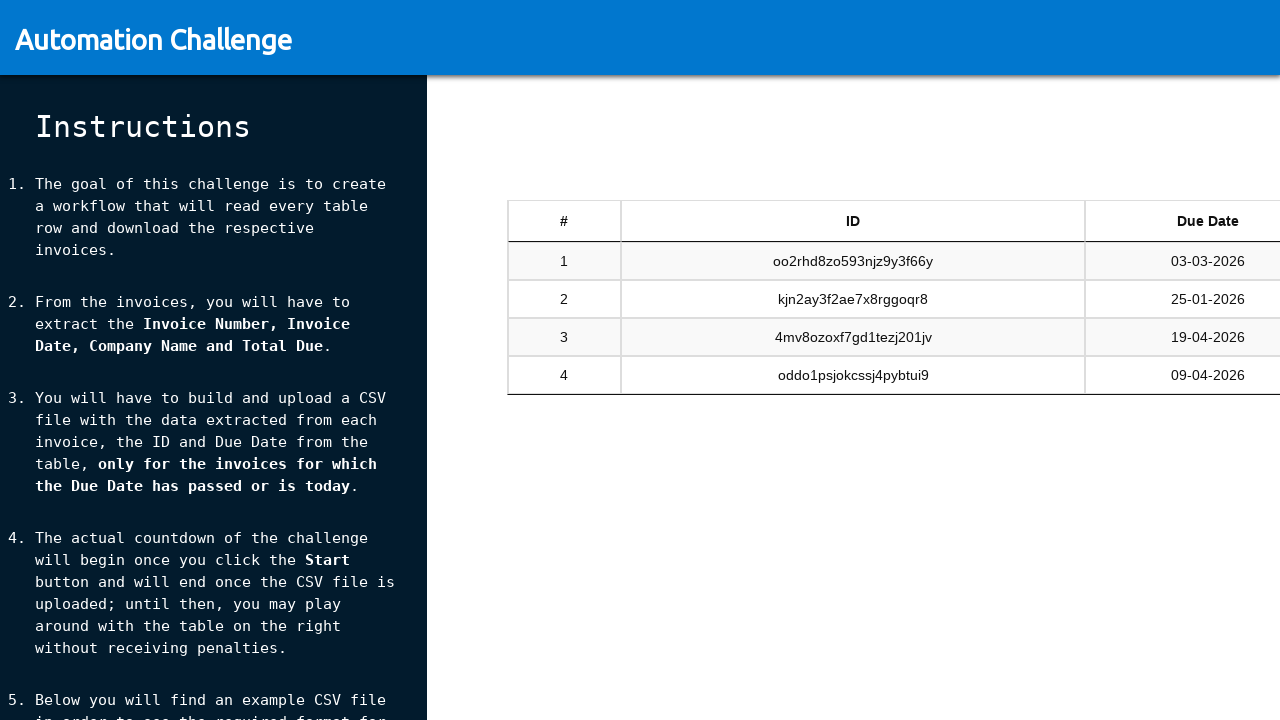

Navigated to RPA Challenge OCR website
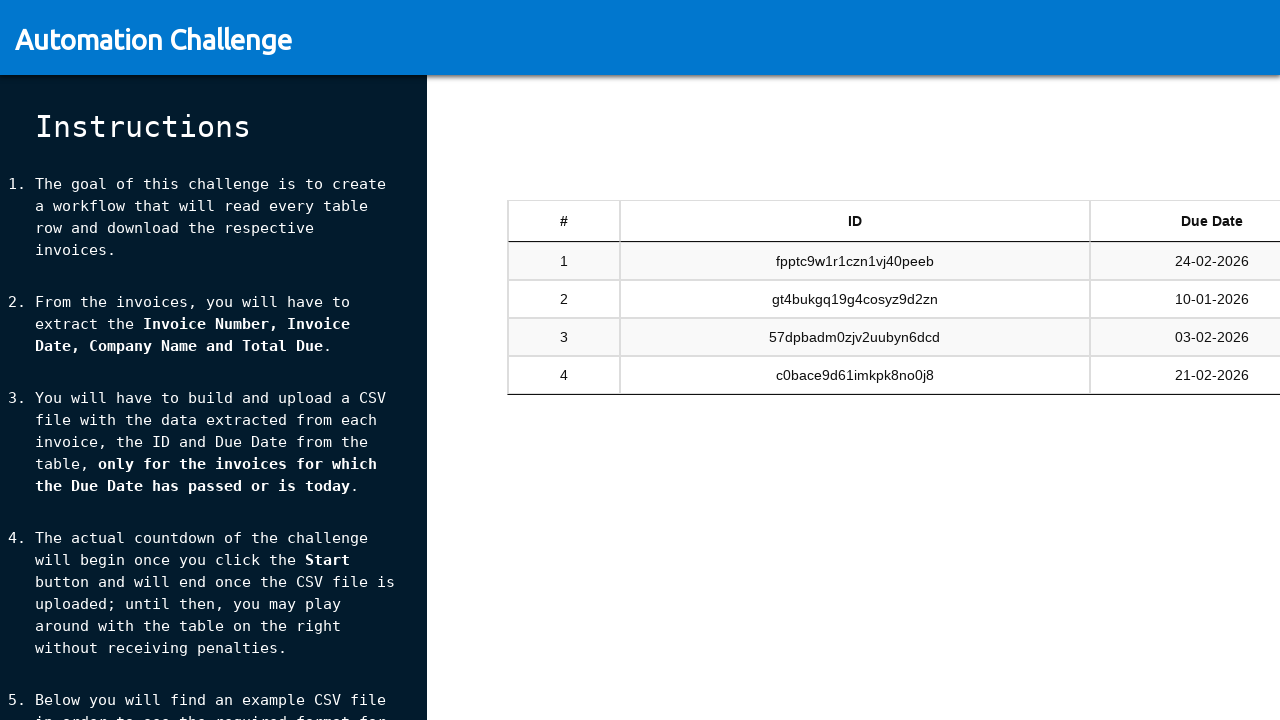

Sandbox table element loaded
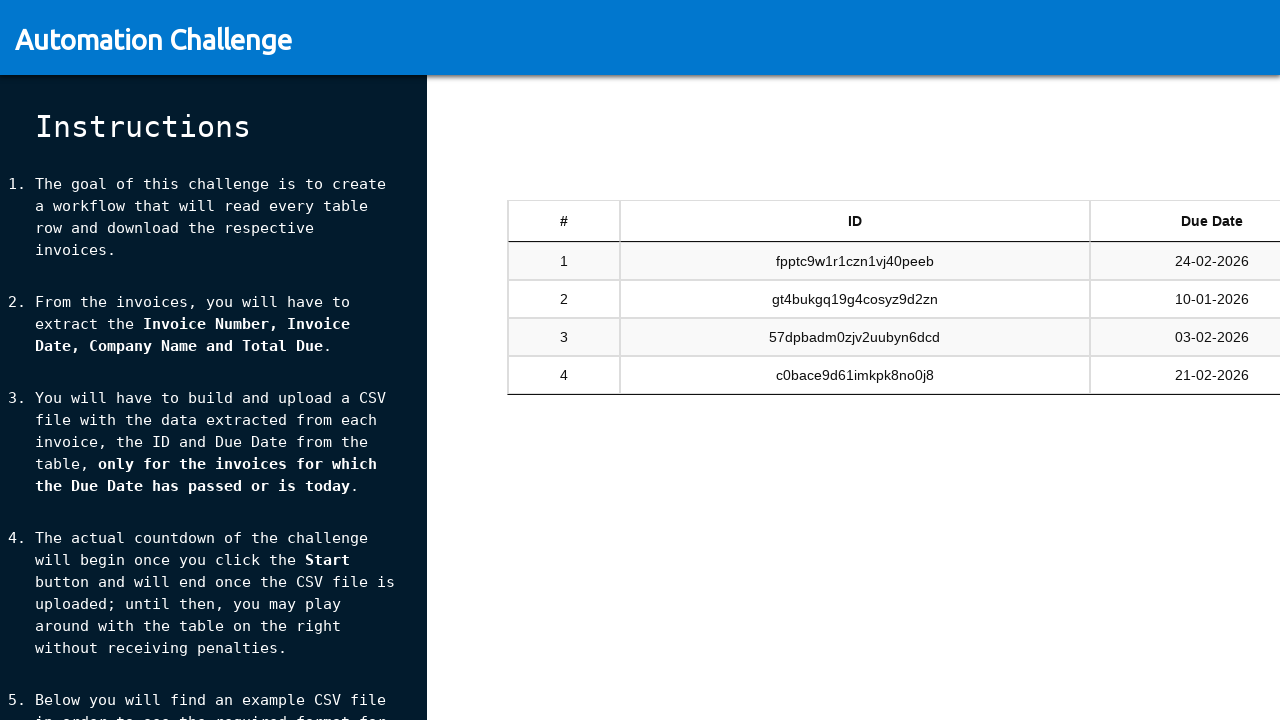

Table rows are present in sandbox table
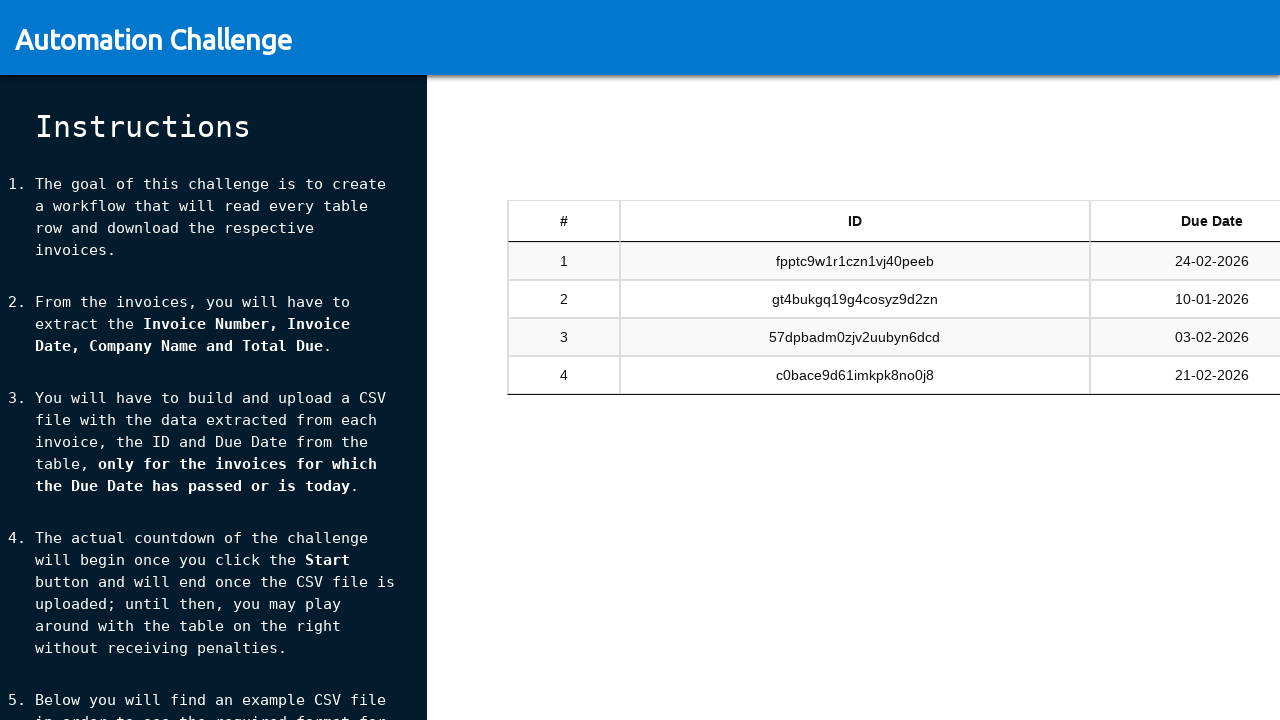

Table cells are present in sandbox table
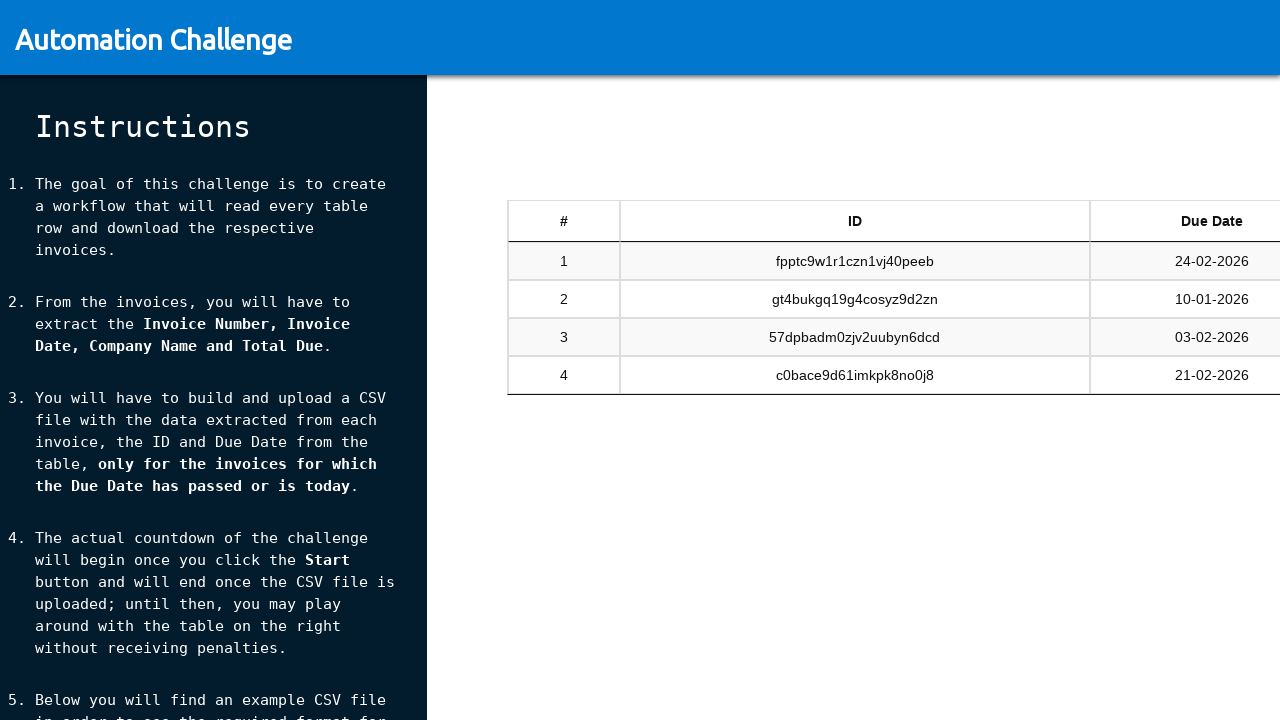

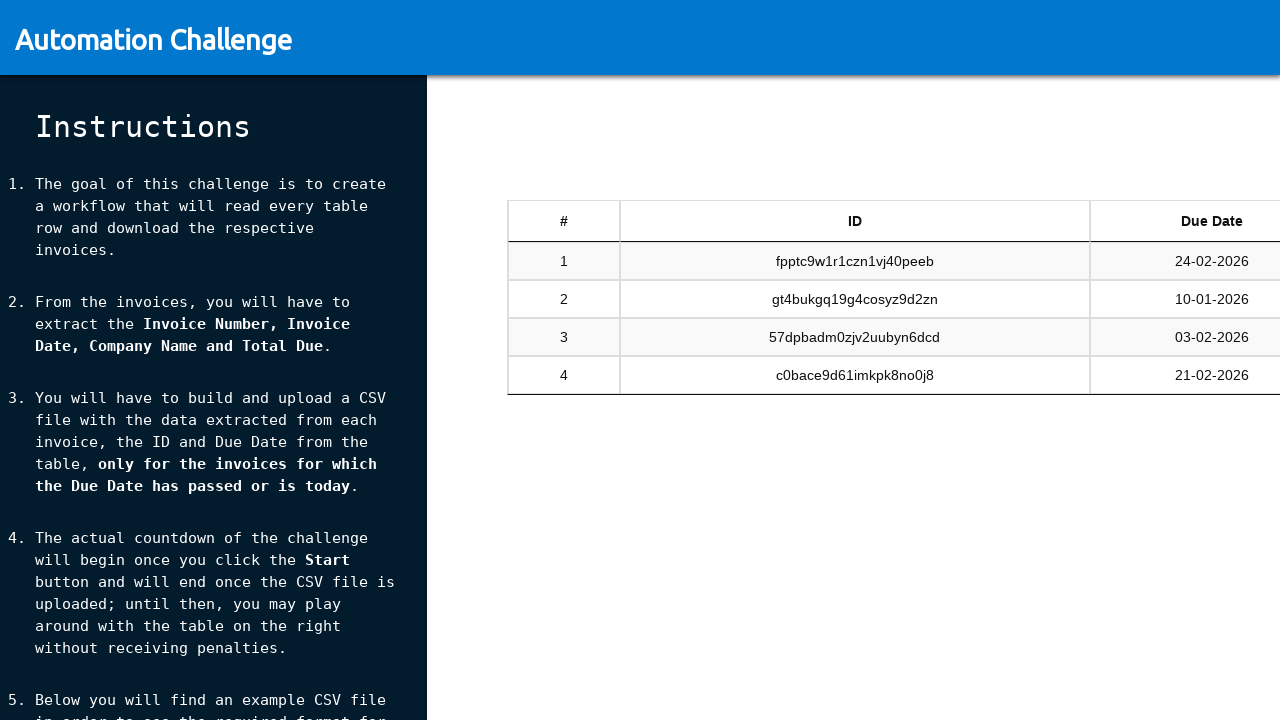